Tests the date picker functionality on Selenium's web form demo page by entering a specific date value

Starting URL: https://www.selenium.dev/selenium/web/web-form.html

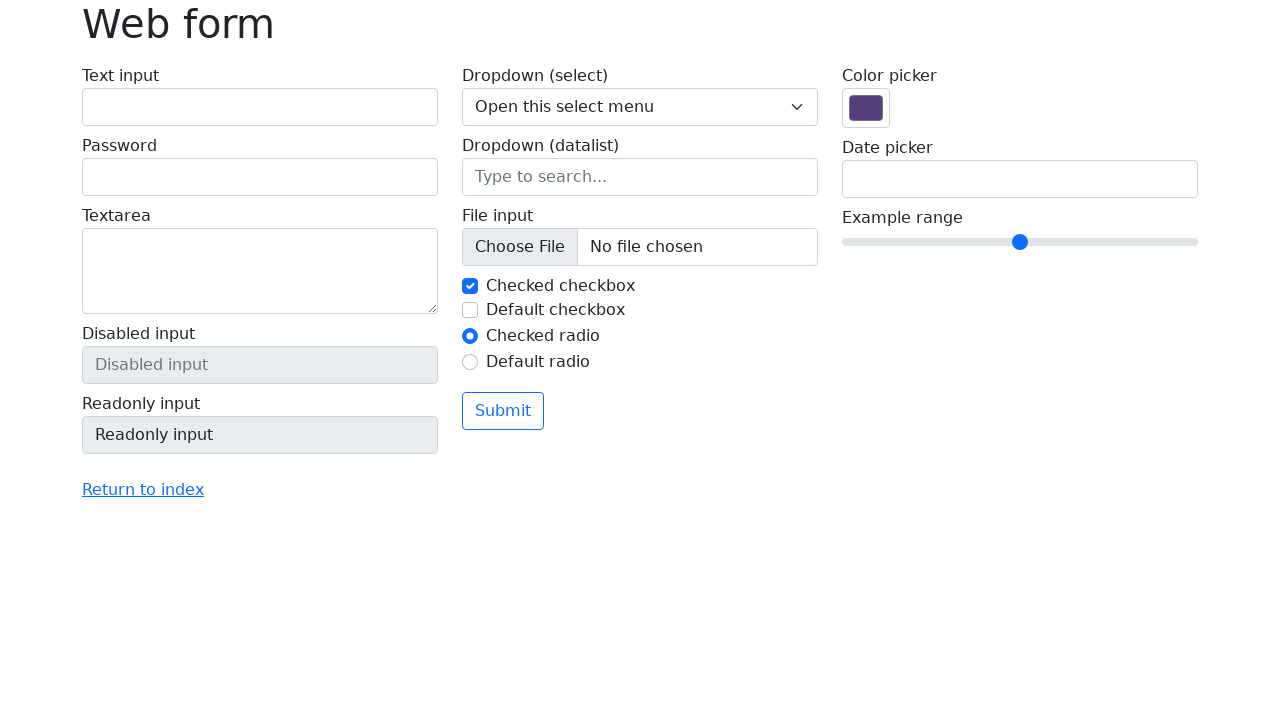

Filled date picker input with '2024-08-23' on input[name='my-date']
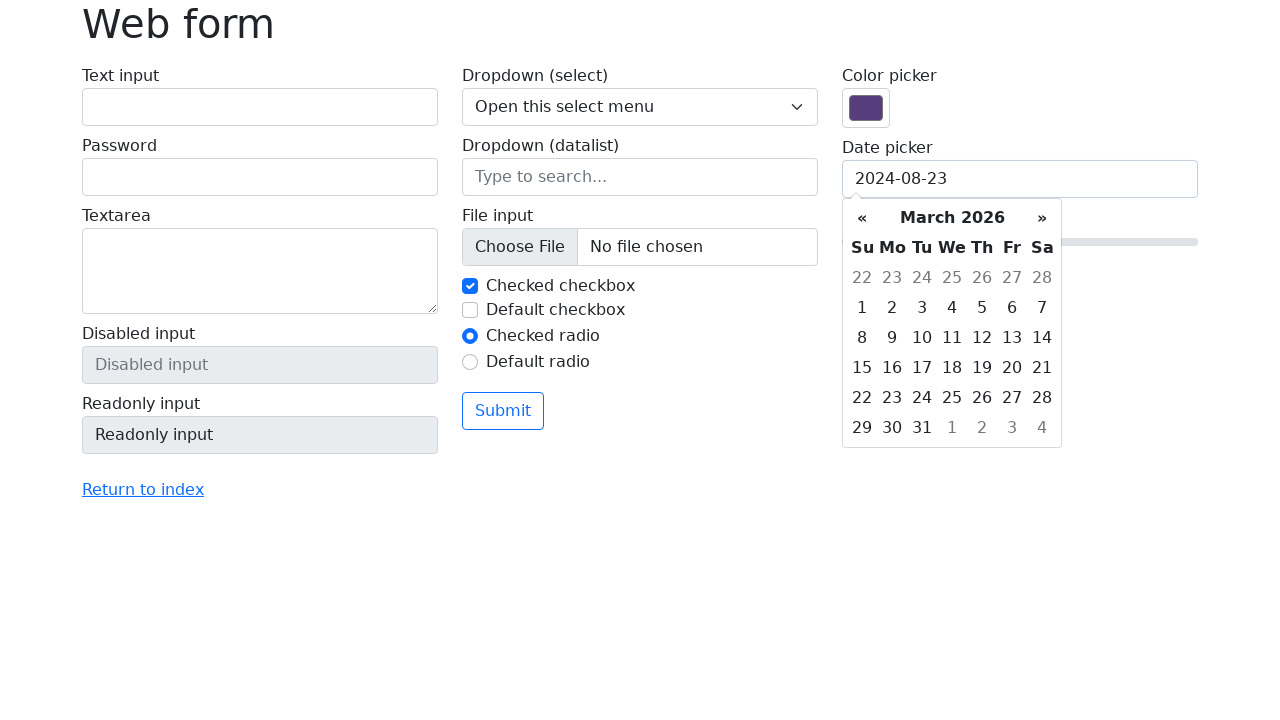

Waited 1000ms to verify date was entered
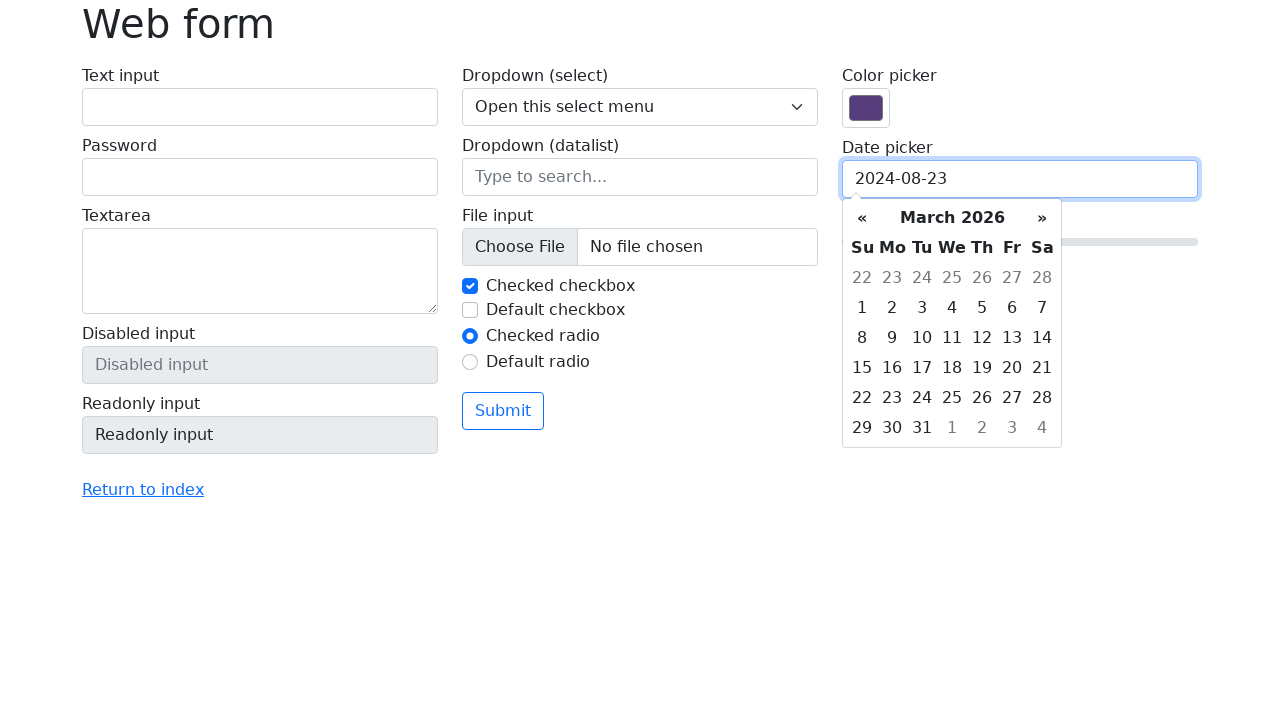

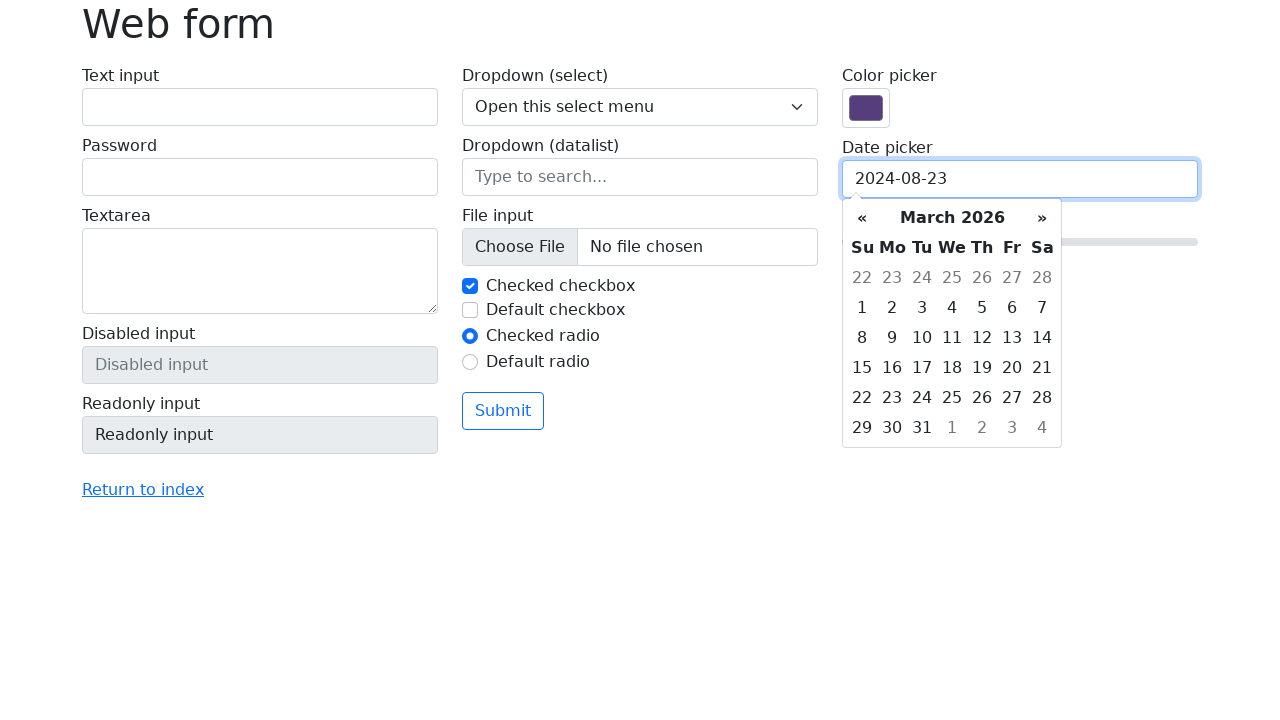